Tests navigation by clicking on A/B Testing link, verifying the page title, then navigating back and verifying the home page title

Starting URL: https://practice.cydeo.com

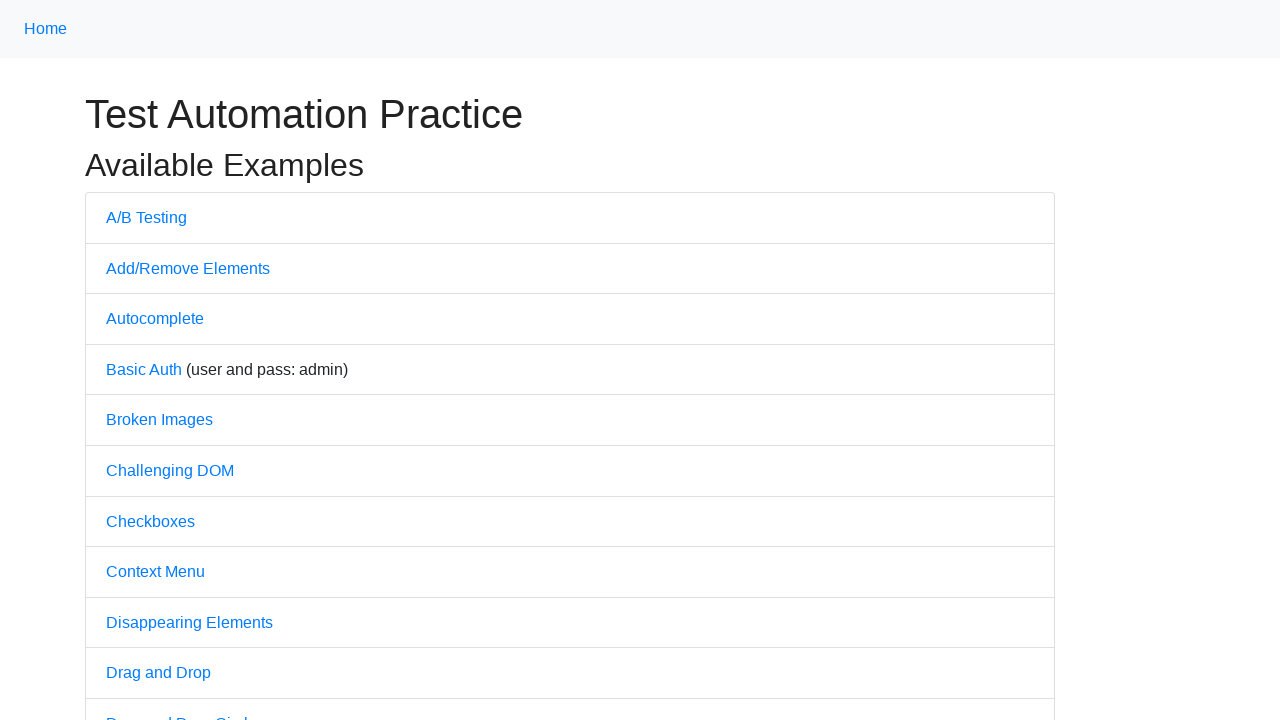

Clicked on A/B Testing link at (146, 217) on text=A/B Testing
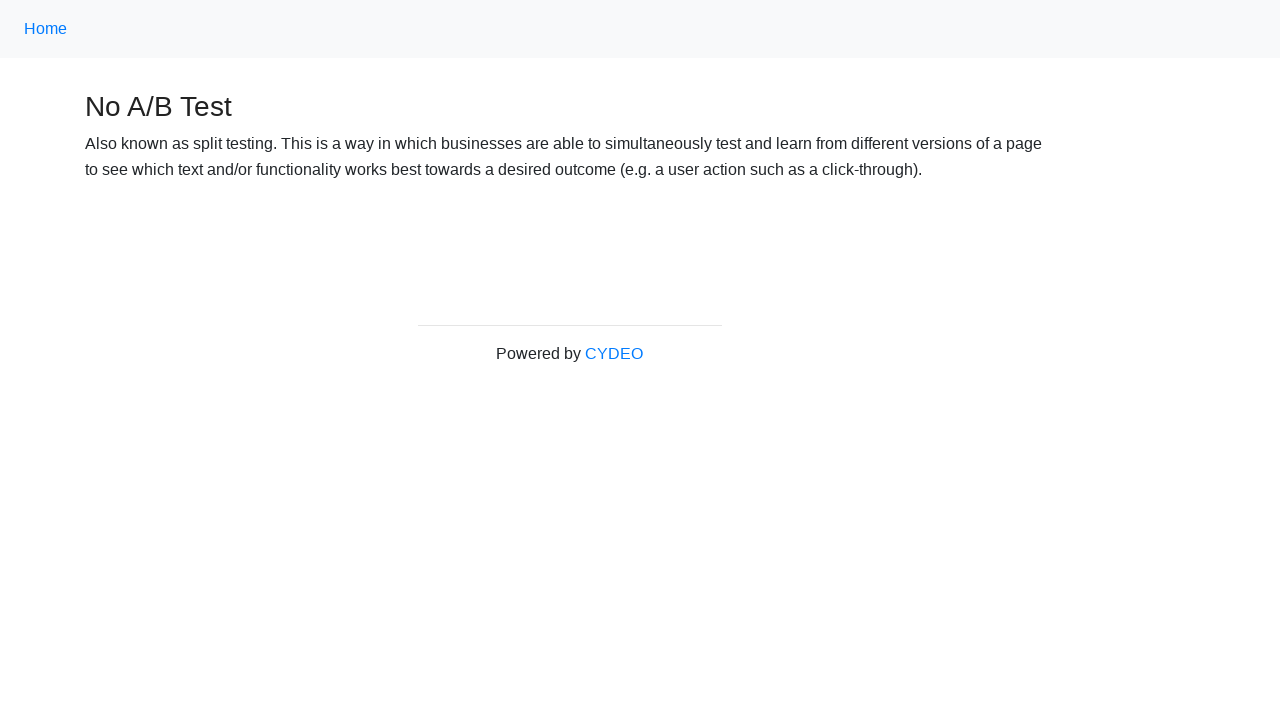

Verified page title is 'No A/B Test'
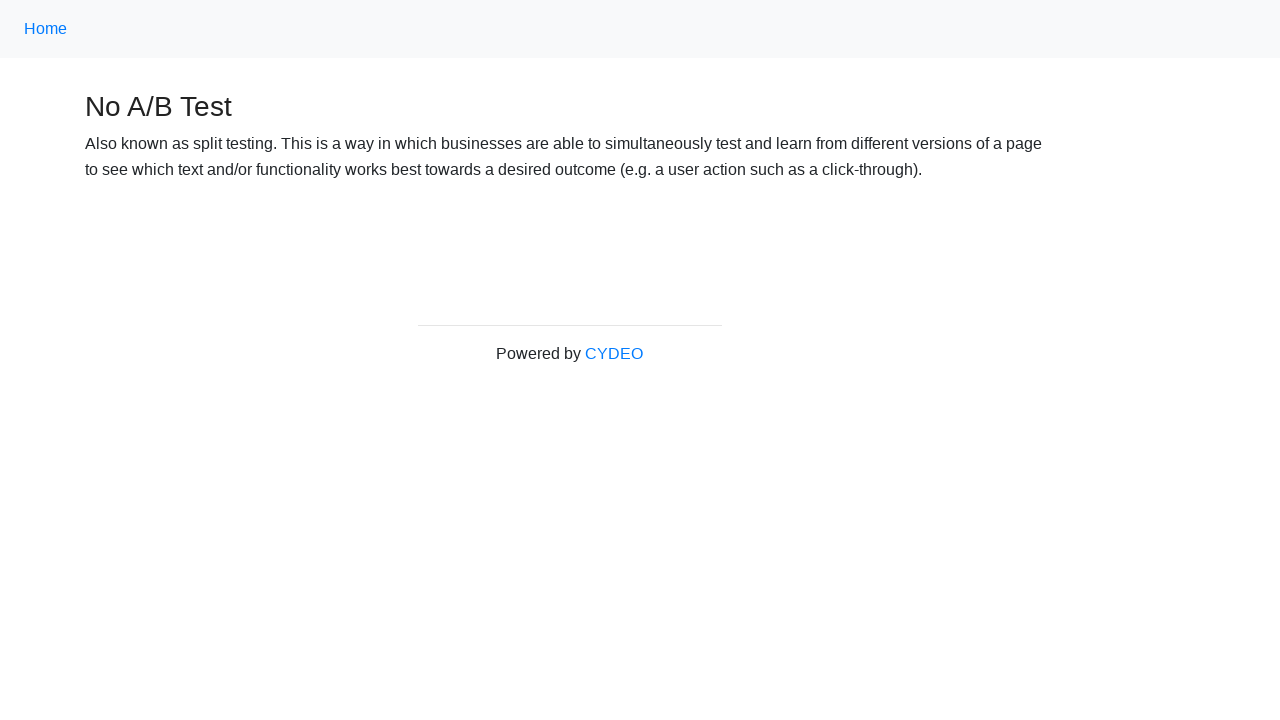

Navigated back to home page
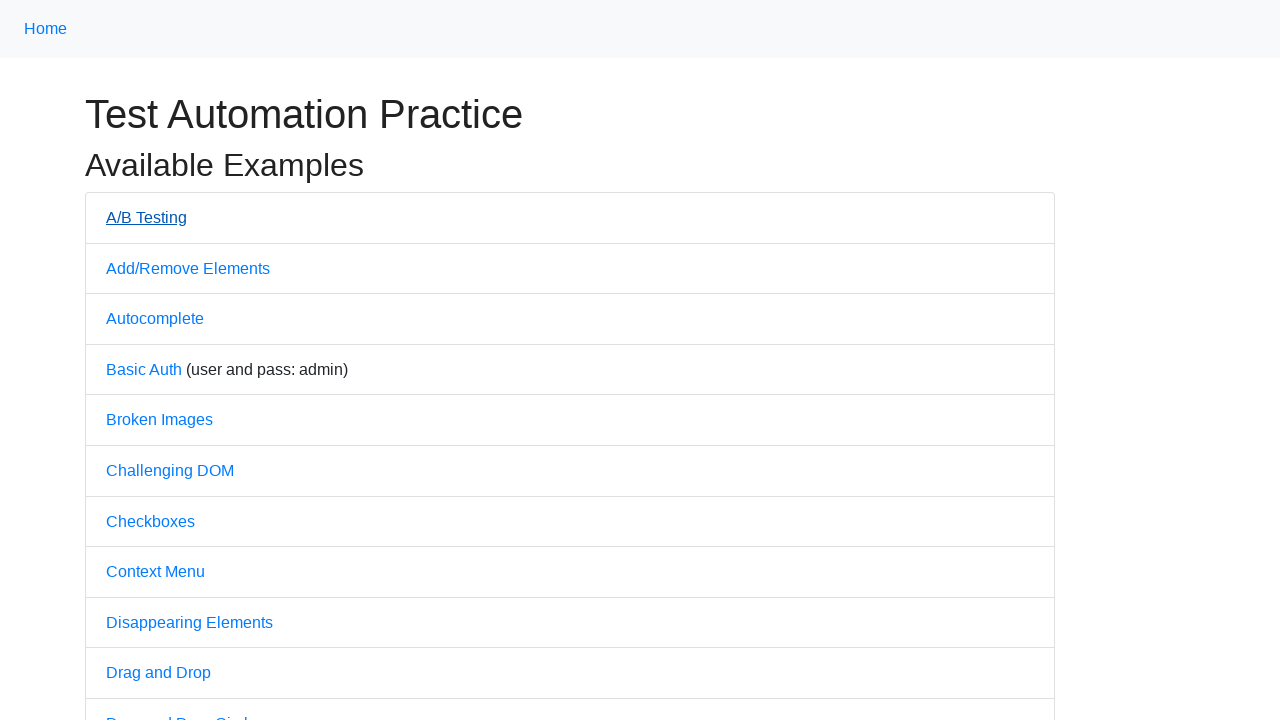

Verified home page title is 'Practice'
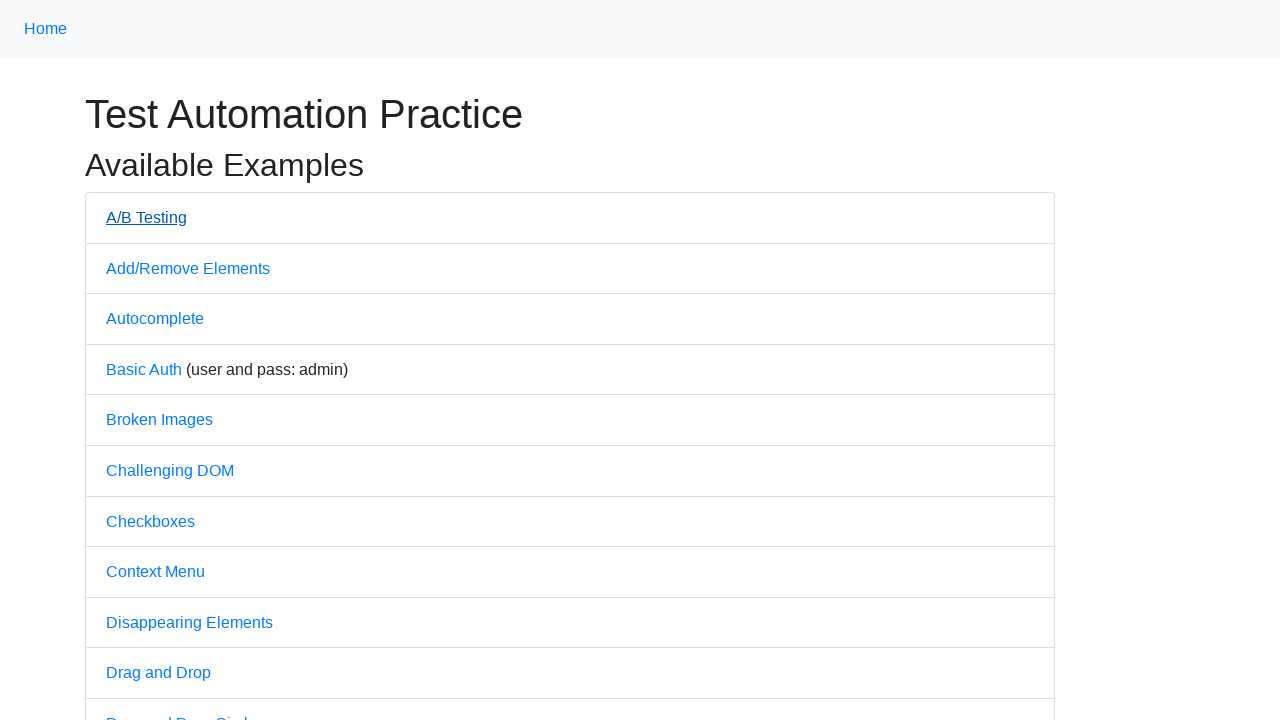

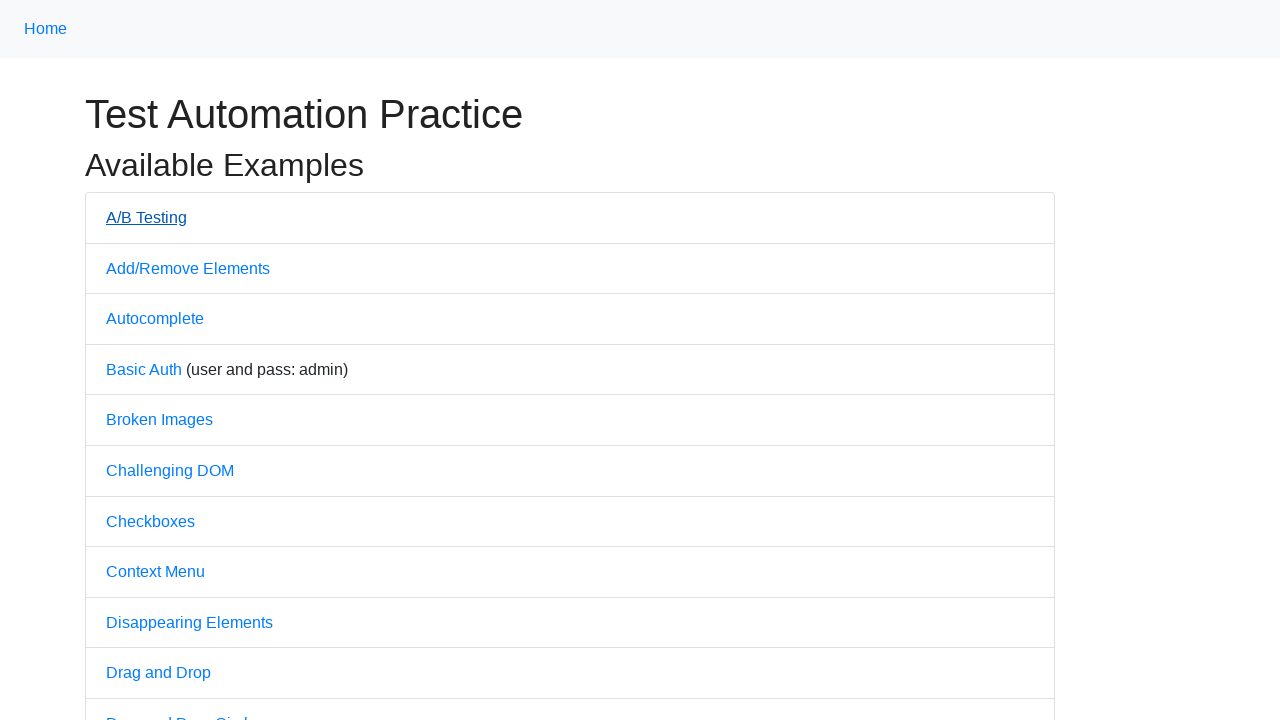